Tests the Legacy Survey viewer by entering RA and Dec coordinates and submitting to view astronomical images

Starting URL: http://legacysurvey.org/viewer-dev/ci

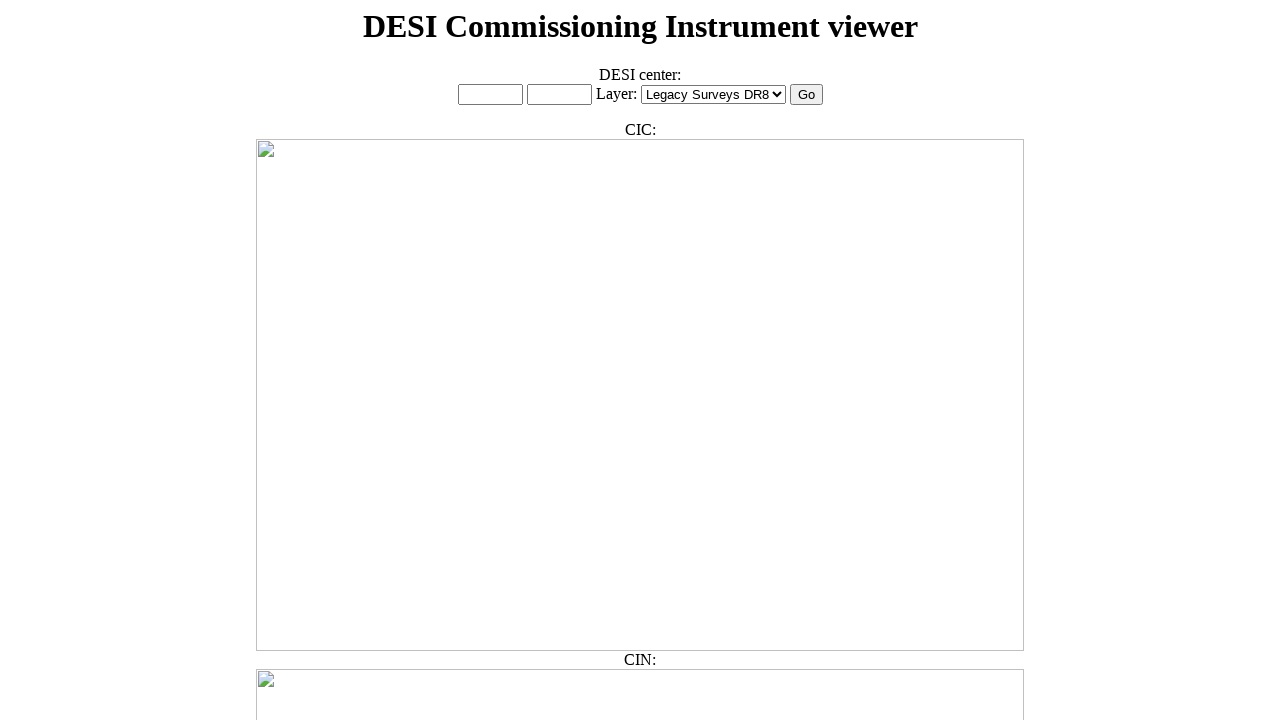

Cleared RA input field on #ra_input
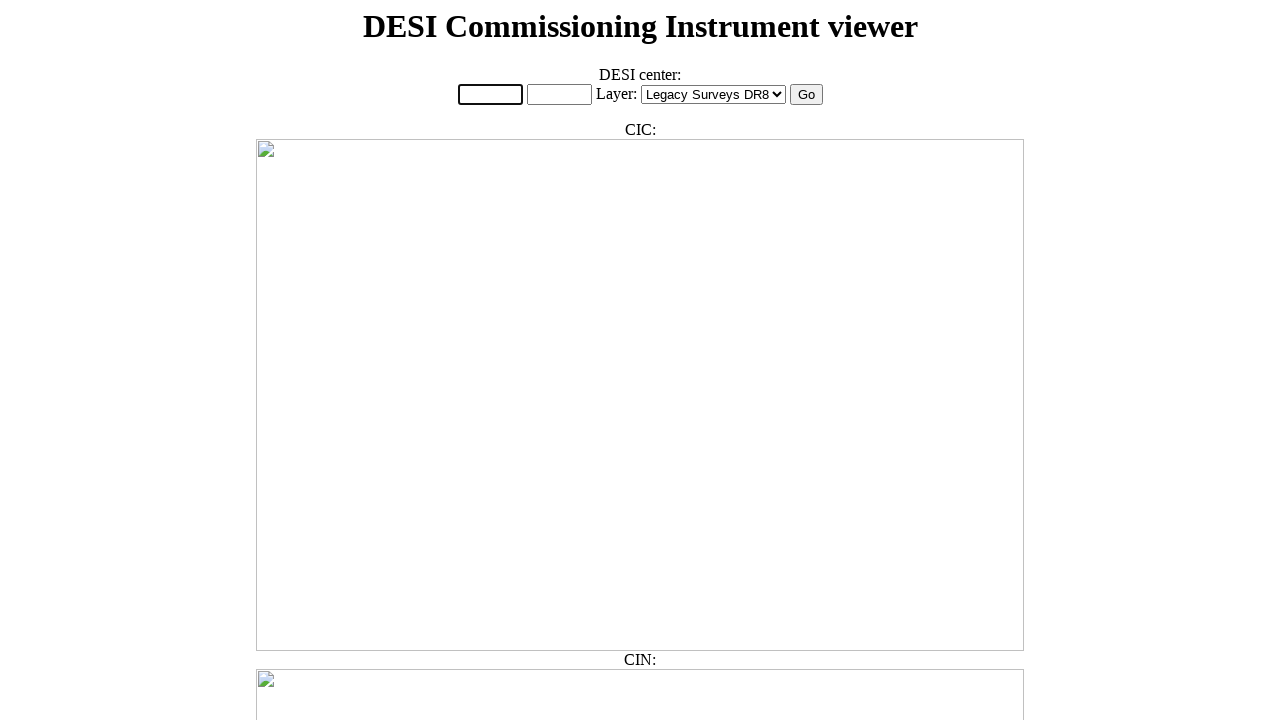

Entered RA coordinate 200.1 on #ra_input
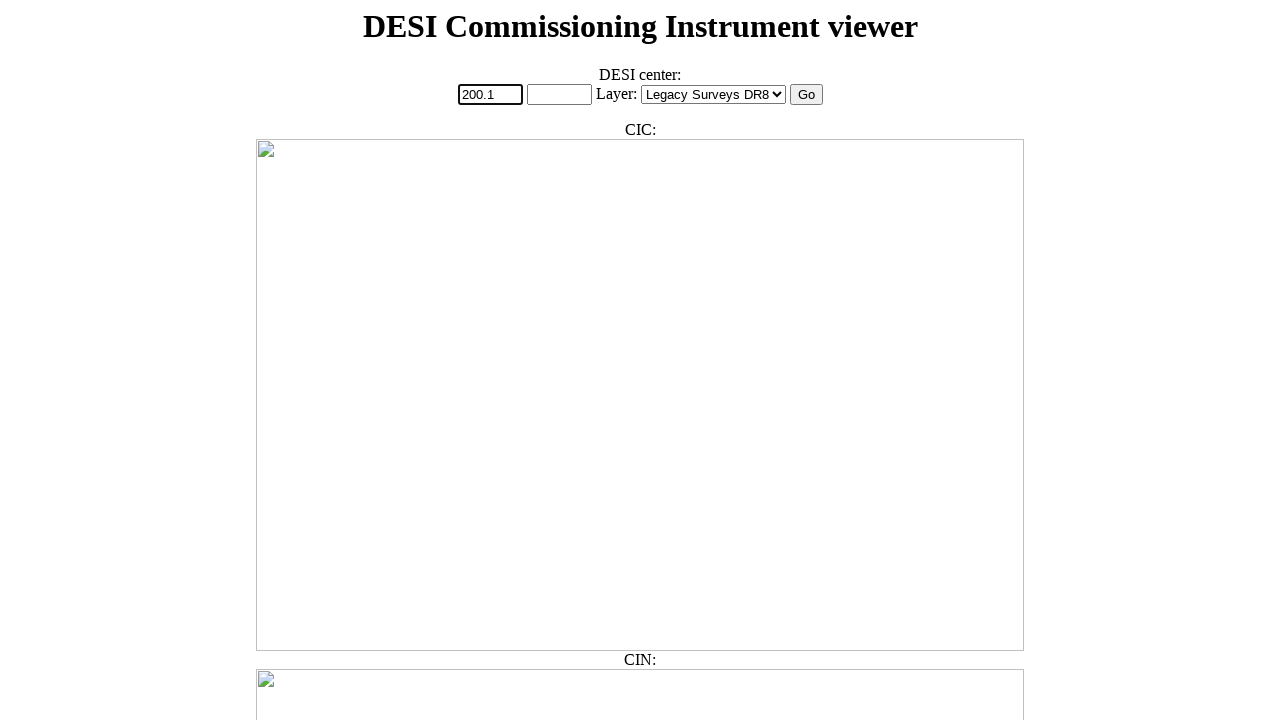

Cleared Dec input field on #dec_input
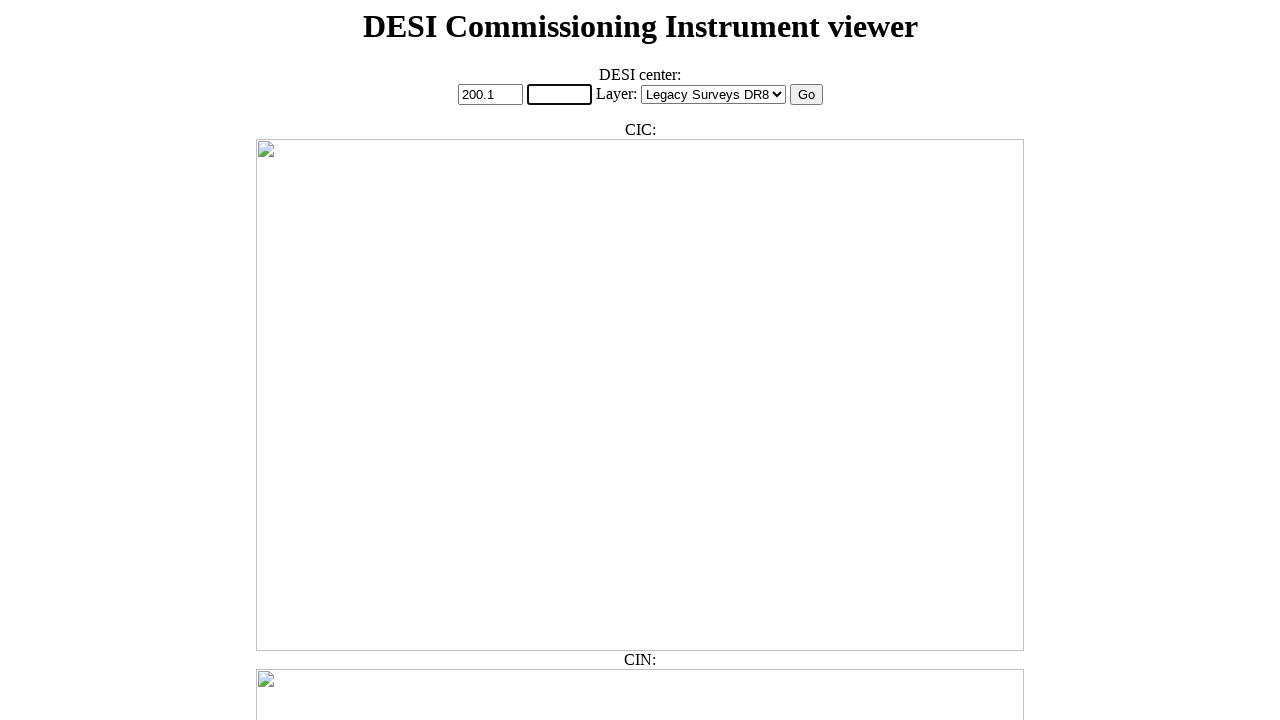

Entered Dec coordinate -10.5 on #dec_input
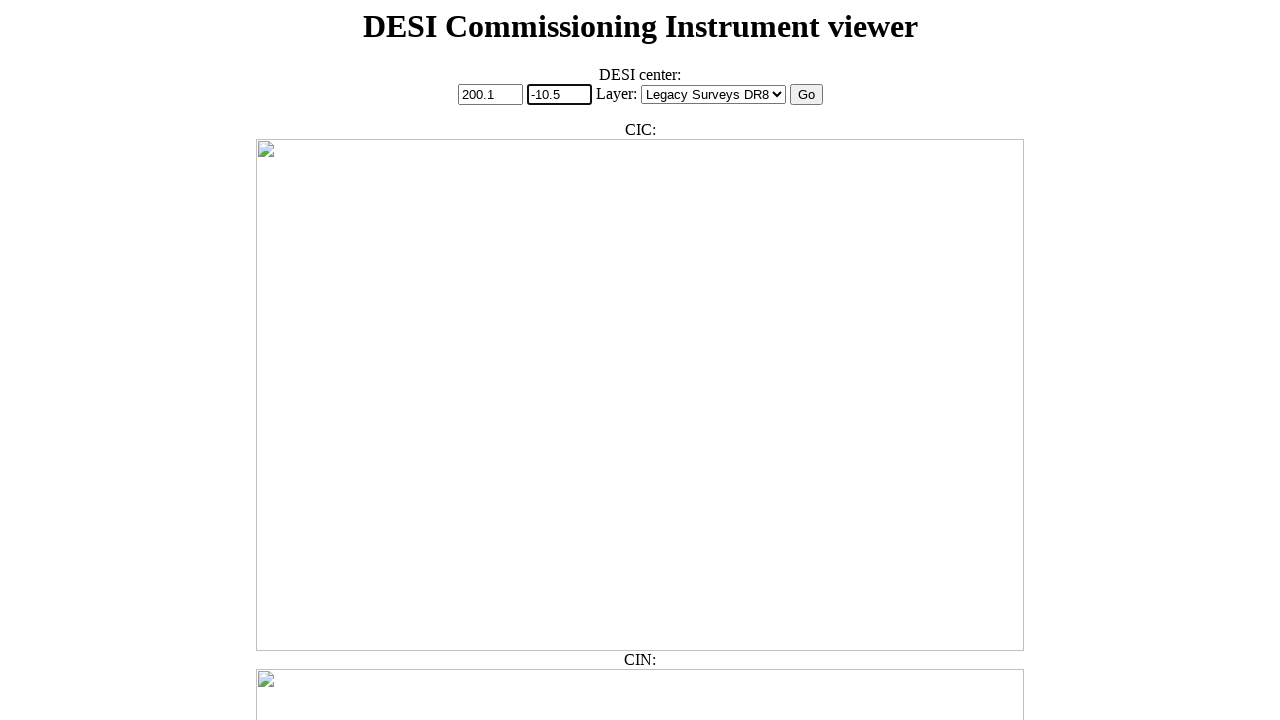

Clicked submit button to search for coordinates at (806, 95) on #radec_submit
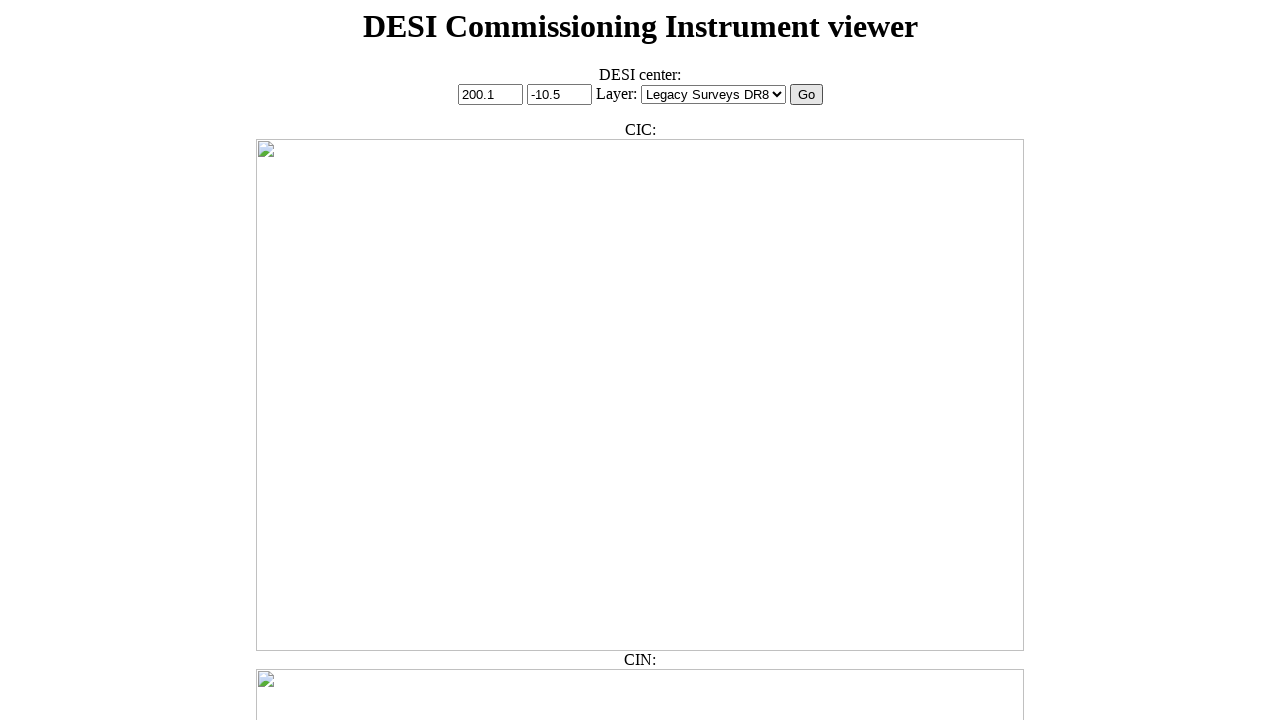

Astronomical image loaded successfully
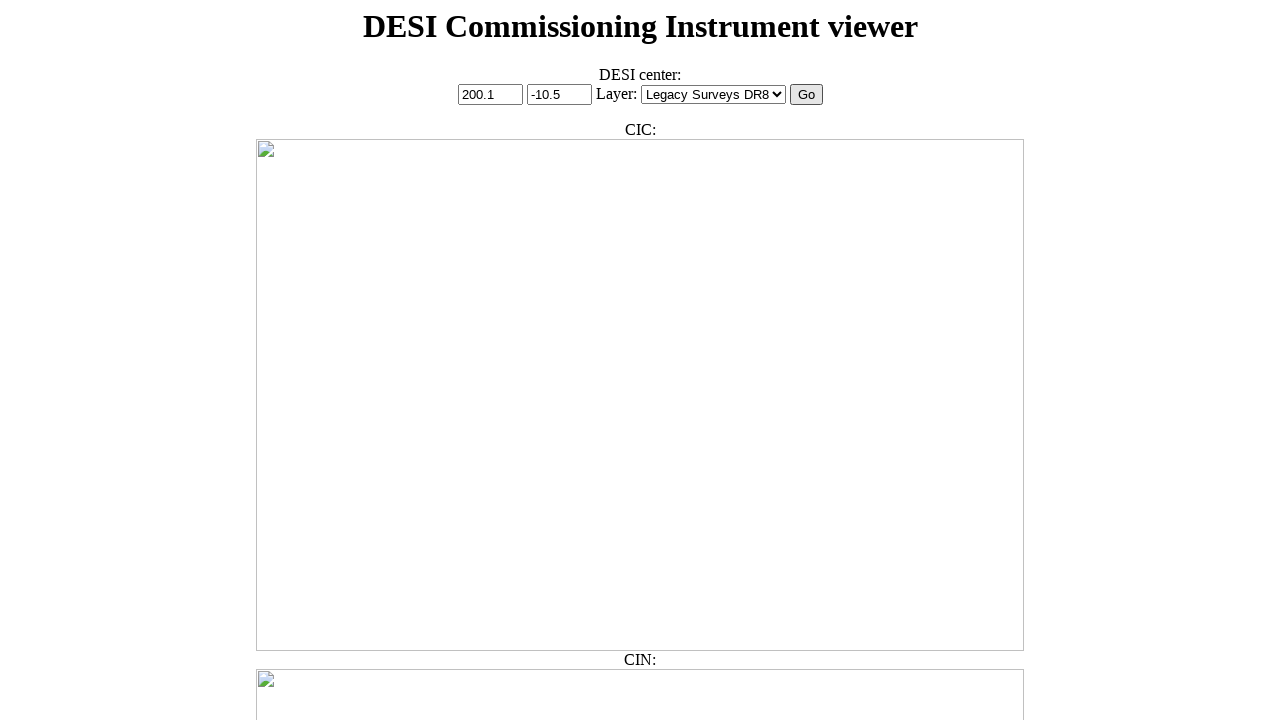

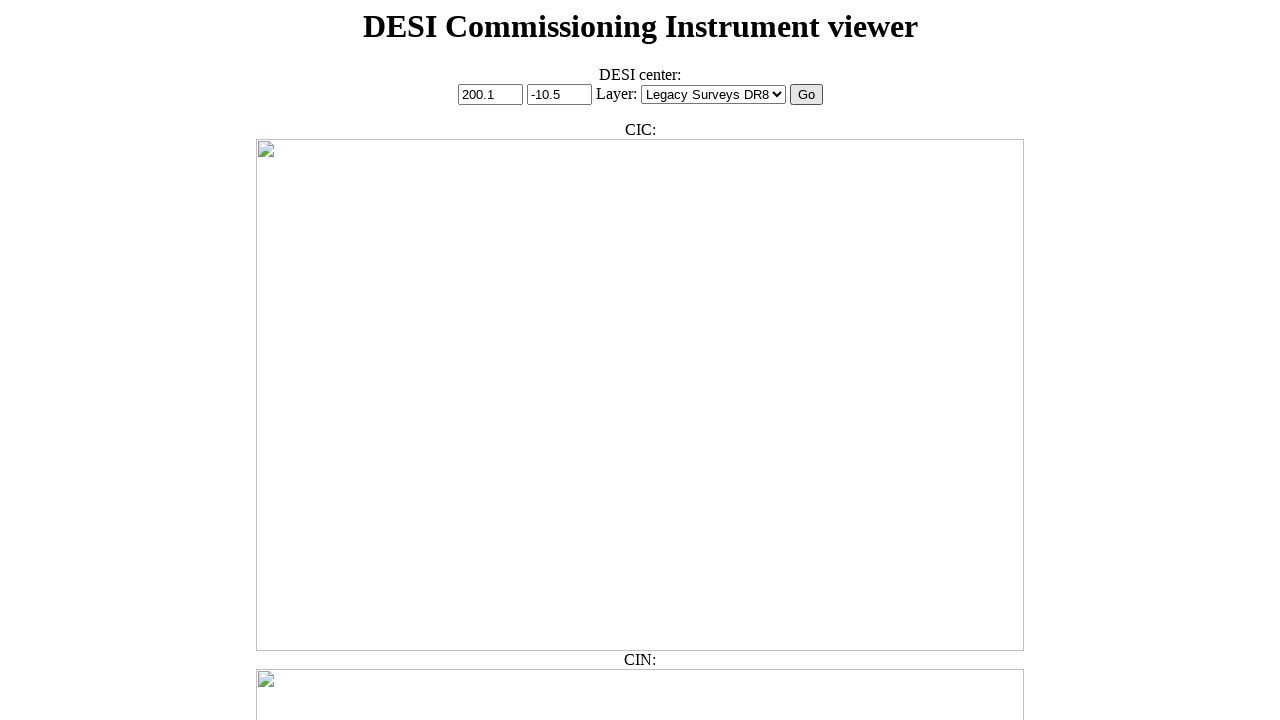